Tests navigation and link functionality by counting links in different sections of a practice page, opening footer column links in new tabs, and verifying that all pages load successfully

Starting URL: http://qaclickacademy.com/practice.php

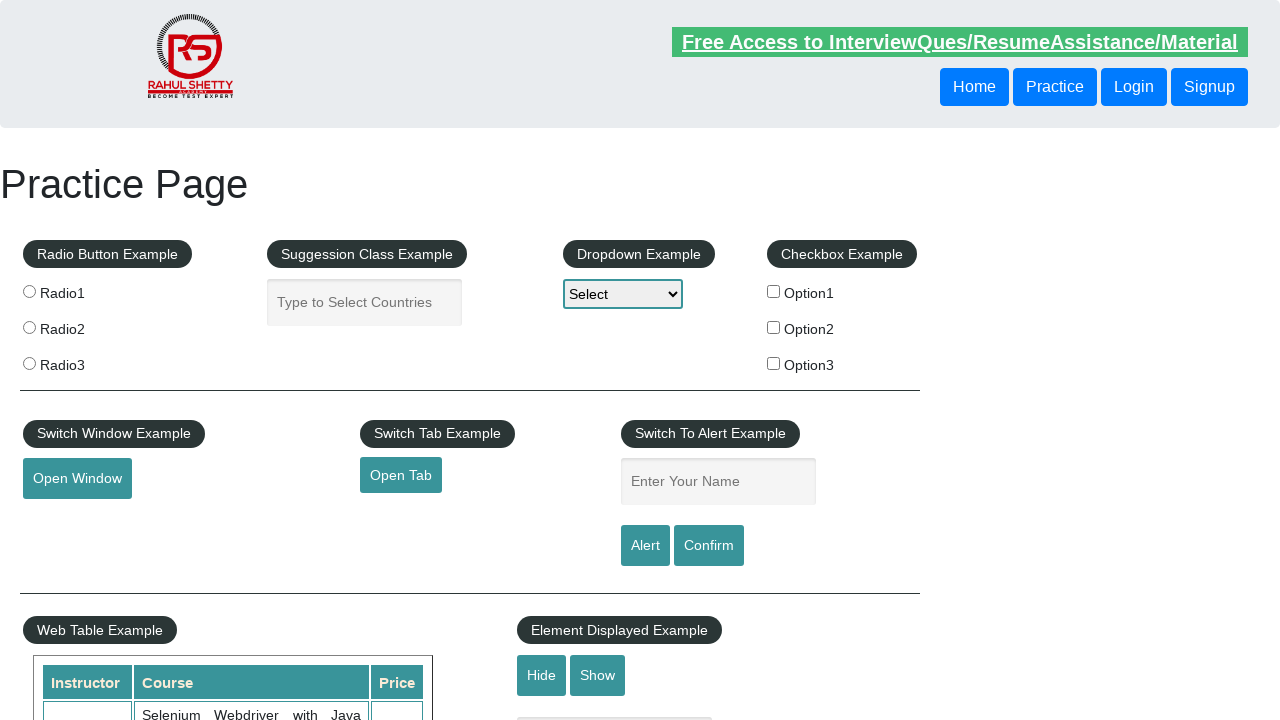

Counted total links on the webpage
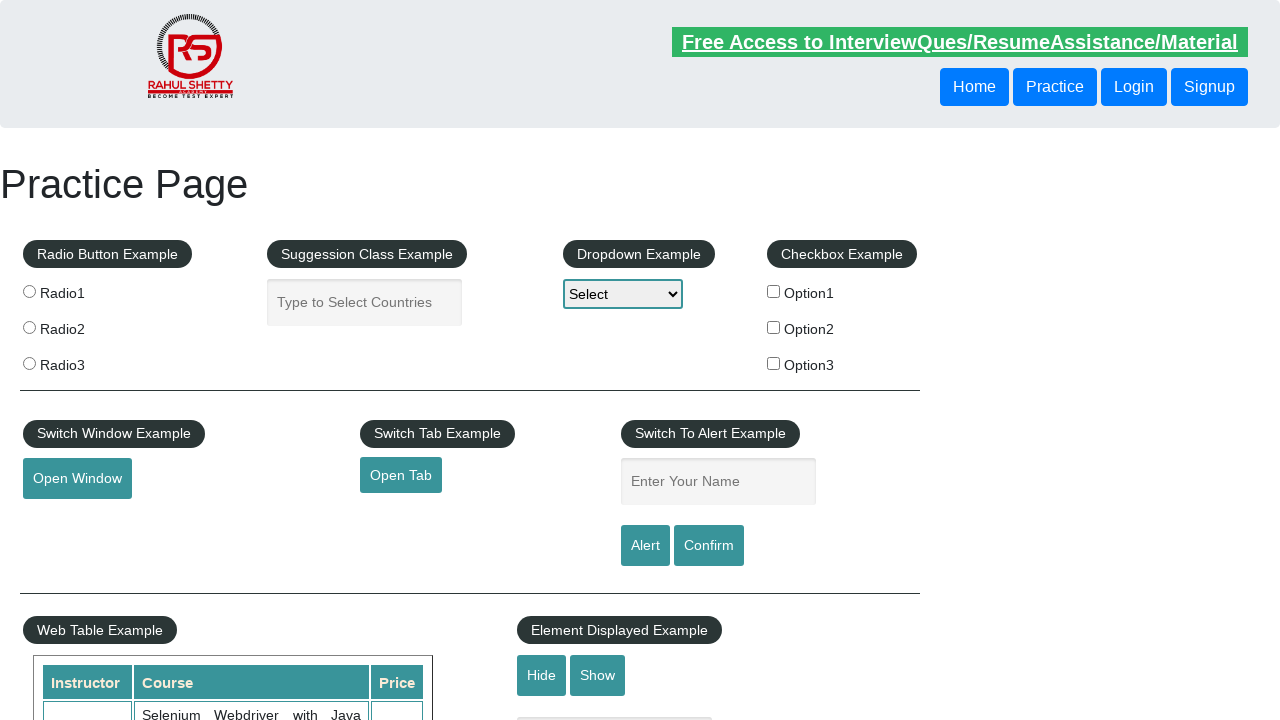

Located footer section
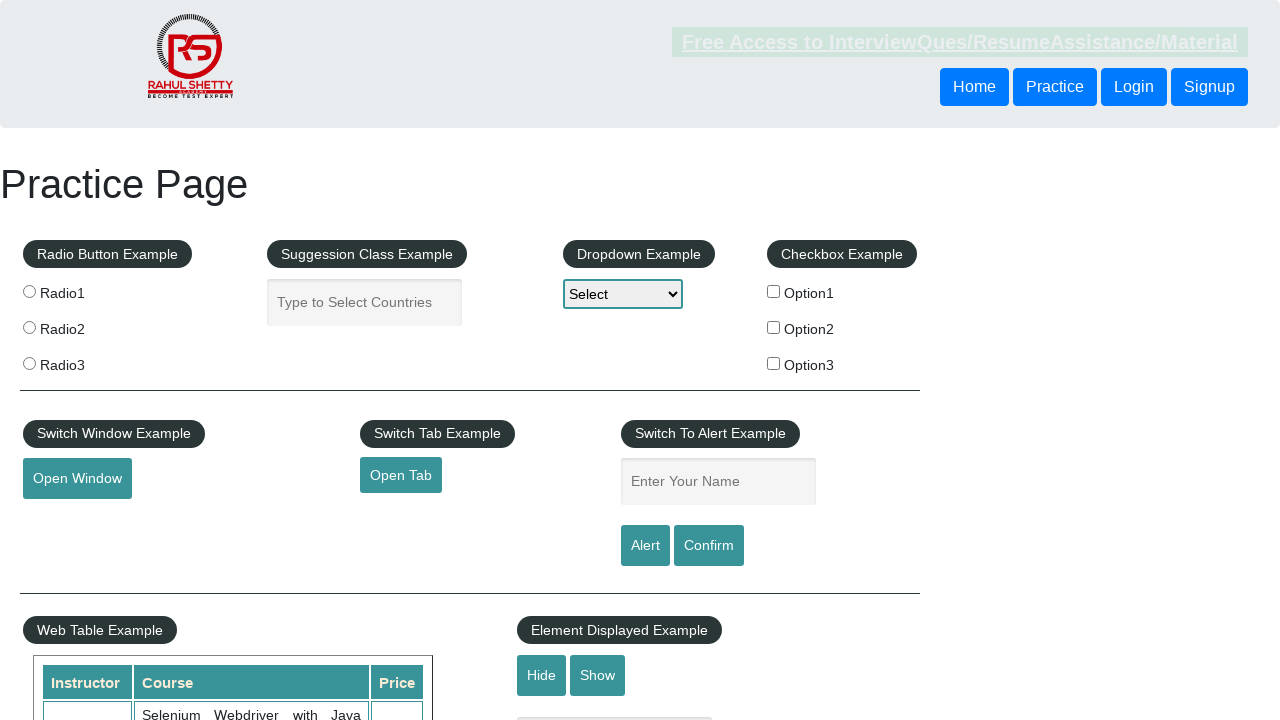

Counted links in footer section
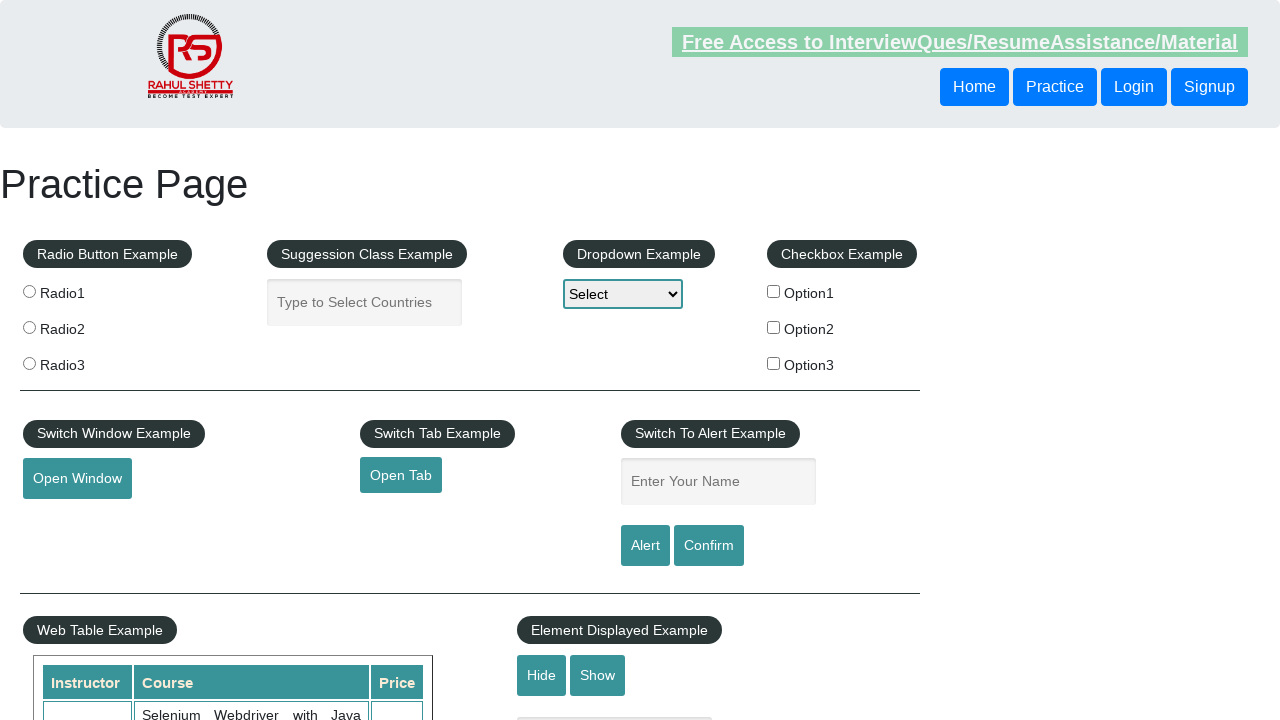

Located first column of footer
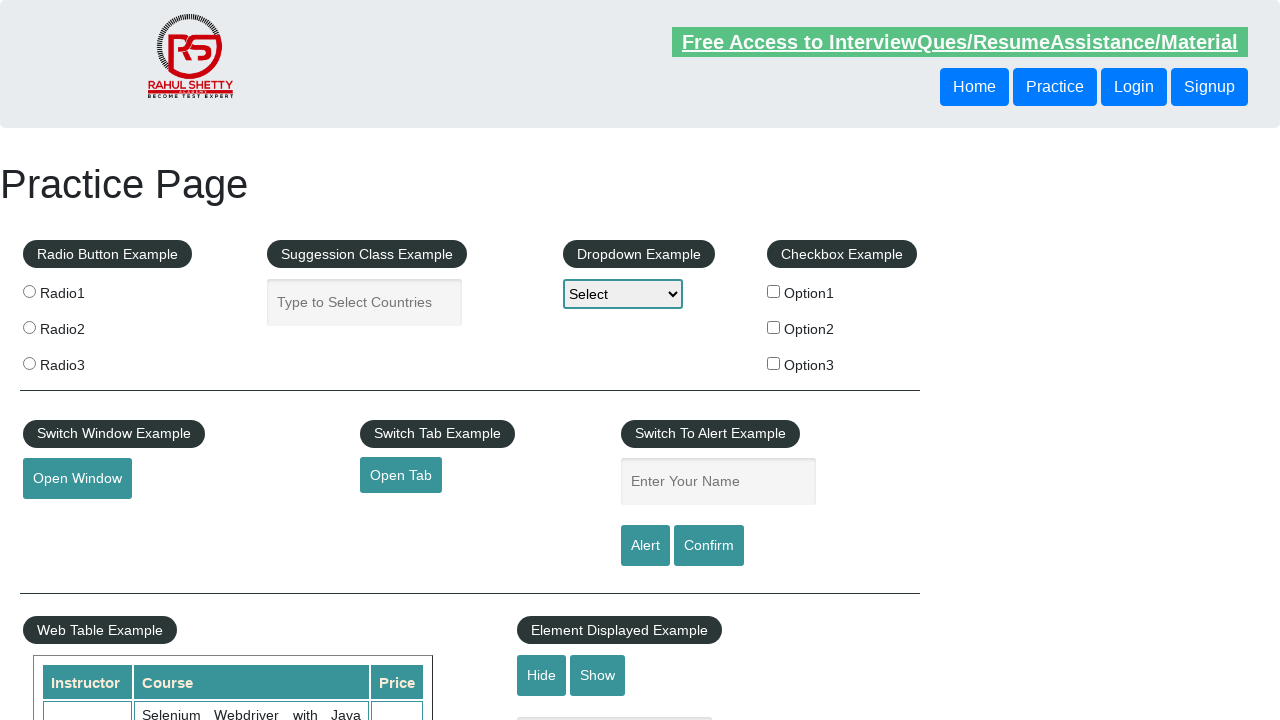

Counted links in first footer column
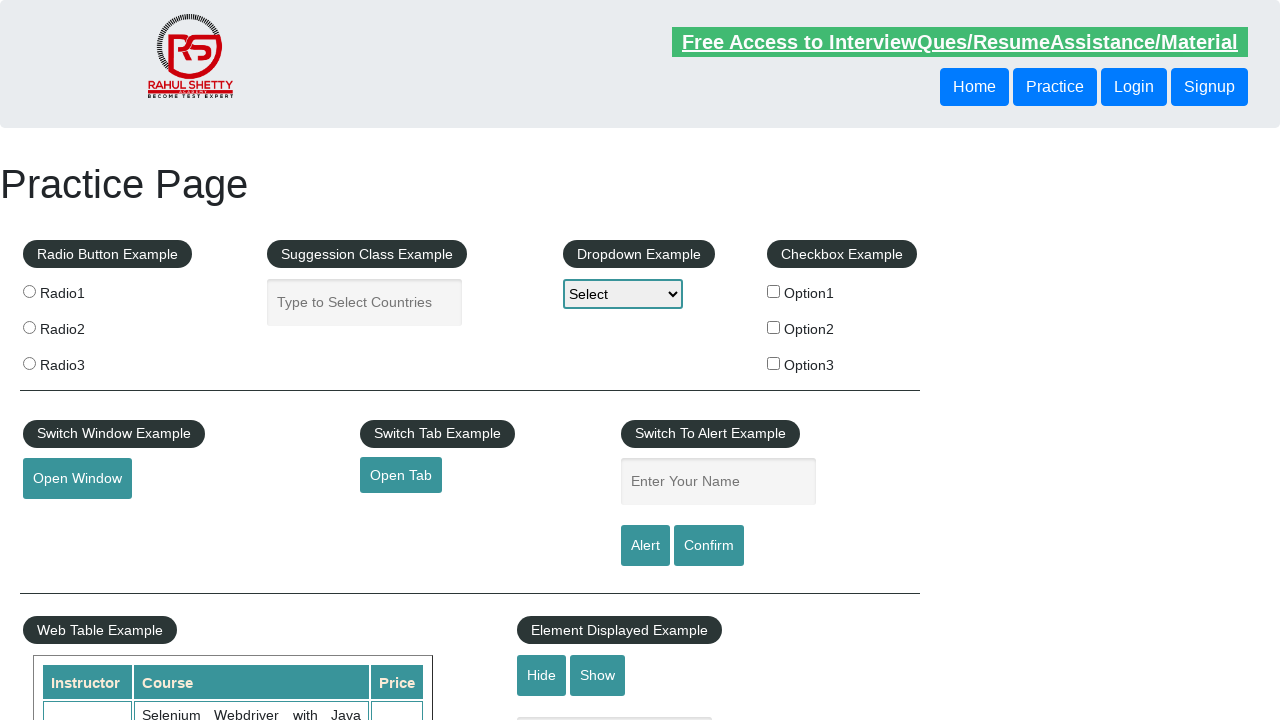

Opened link 1 from first column in new tab using Ctrl+Click at (68, 520) on div#gf-BIG >> xpath=//table/tbody/tr/td[1]/ul >> a >> nth=1
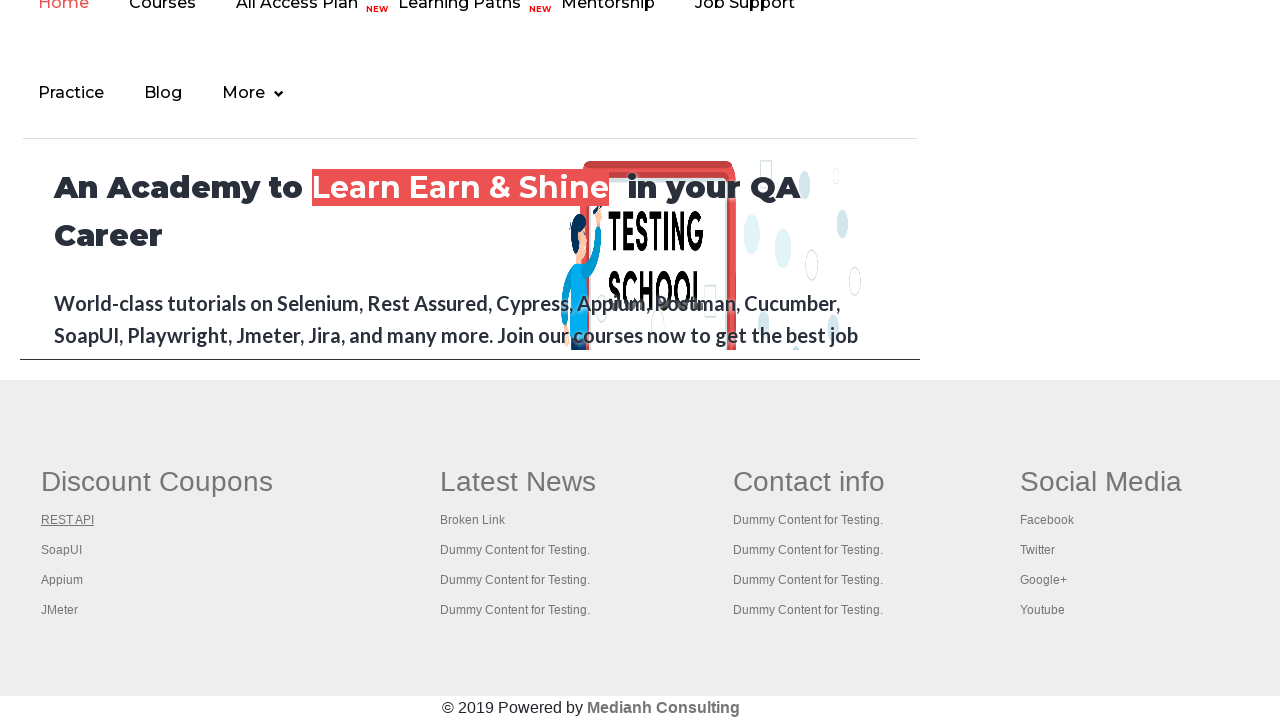

Opened link 2 from first column in new tab using Ctrl+Click at (62, 550) on div#gf-BIG >> xpath=//table/tbody/tr/td[1]/ul >> a >> nth=2
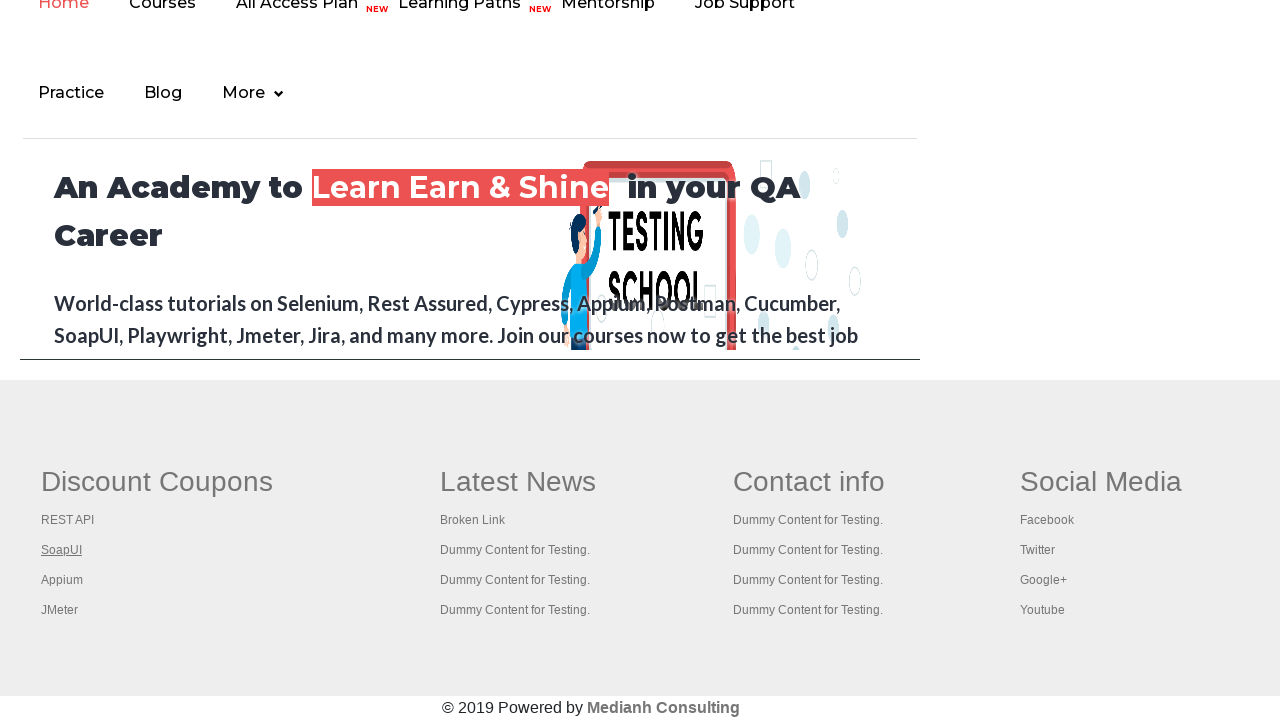

Opened link 3 from first column in new tab using Ctrl+Click at (62, 580) on div#gf-BIG >> xpath=//table/tbody/tr/td[1]/ul >> a >> nth=3
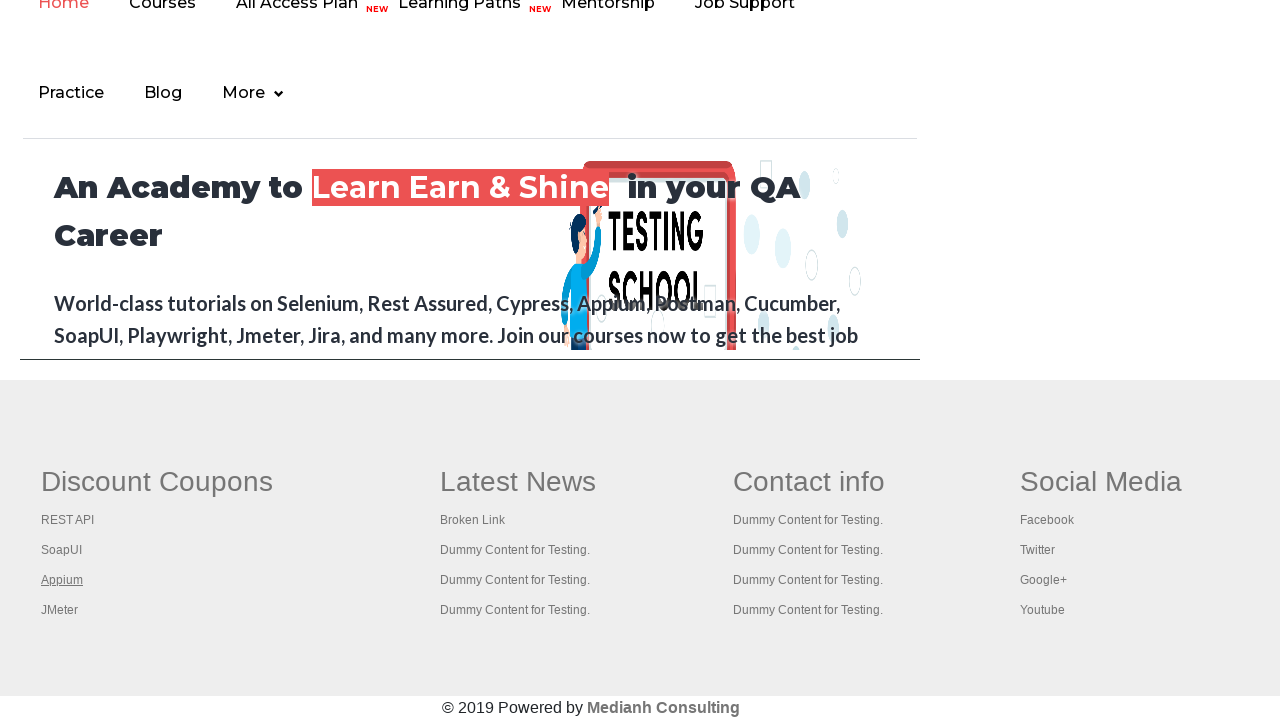

Opened link 4 from first column in new tab using Ctrl+Click at (60, 610) on div#gf-BIG >> xpath=//table/tbody/tr/td[1]/ul >> a >> nth=4
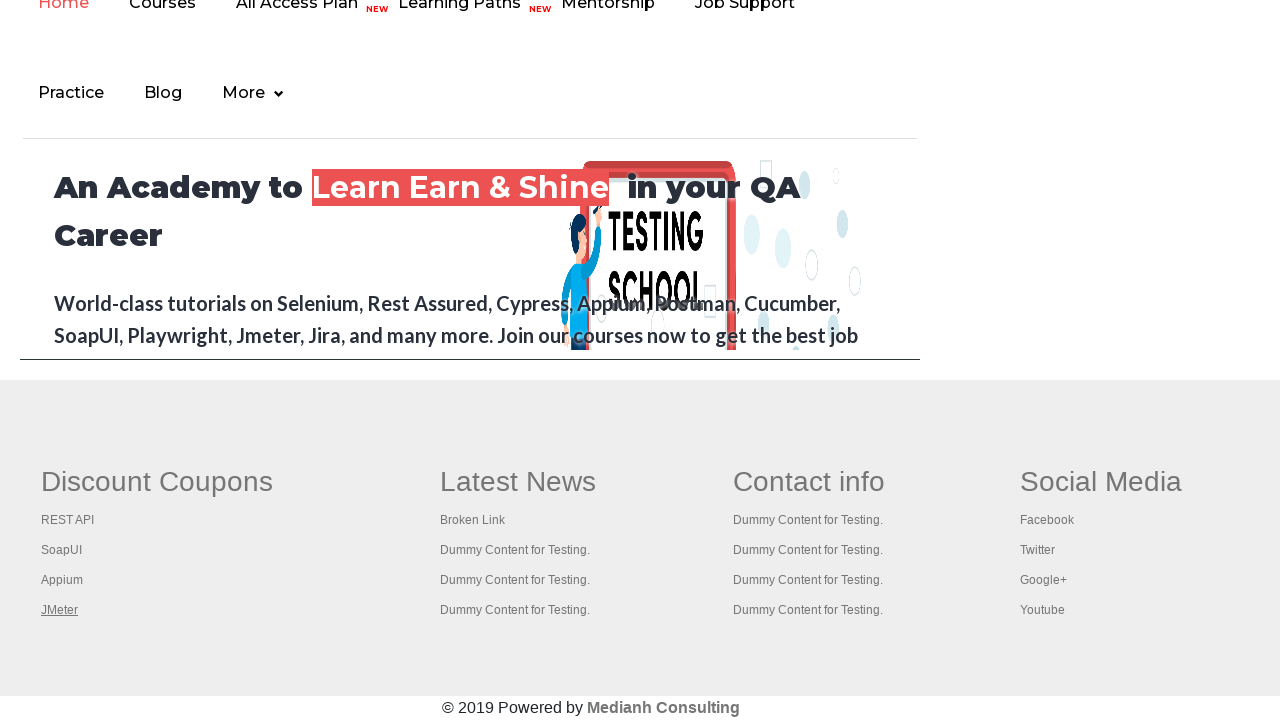

Retrieved all open pages/tabs from context
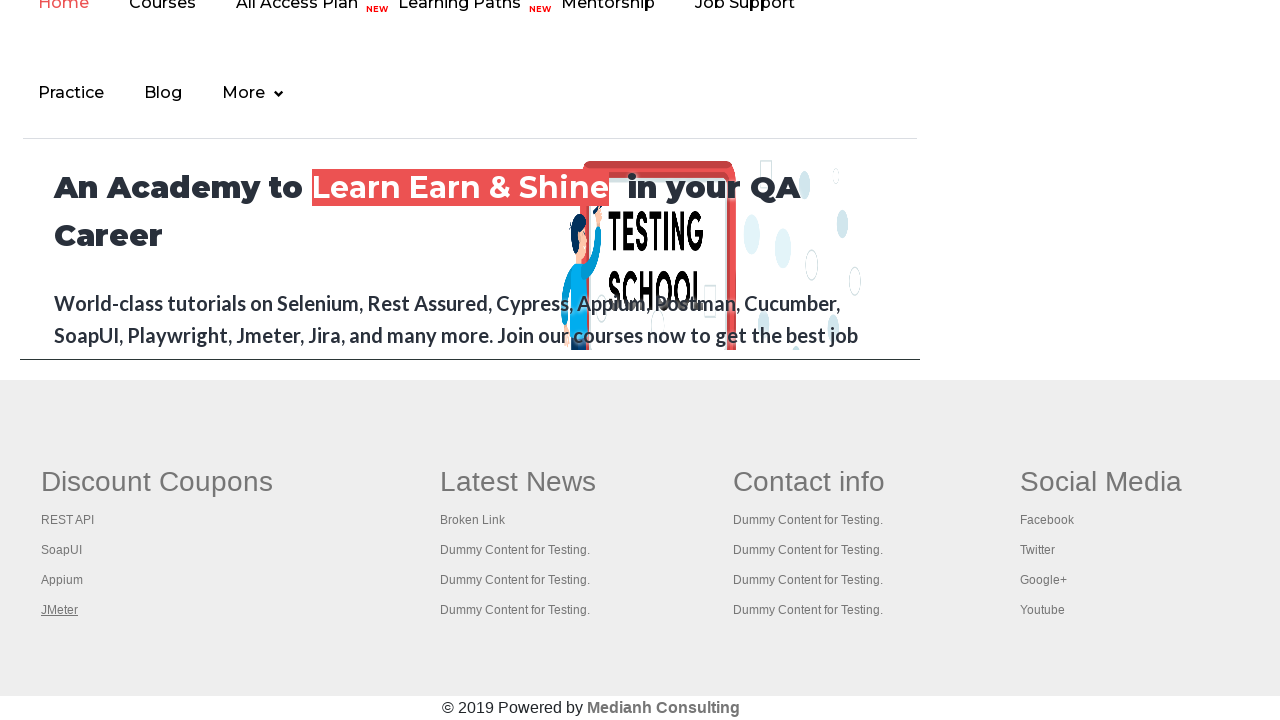

Brought page to front and verified it loaded successfully - Title: Practice Page
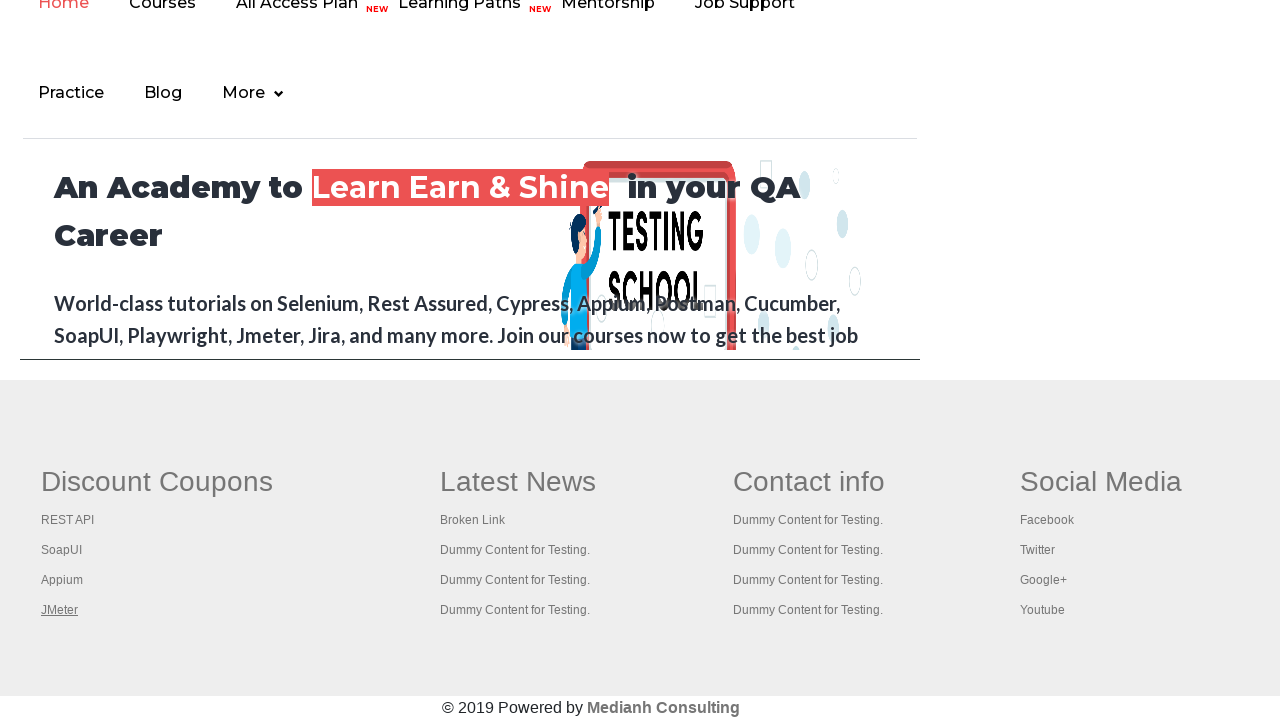

Brought page to front and verified it loaded successfully - Title: REST API Tutorial
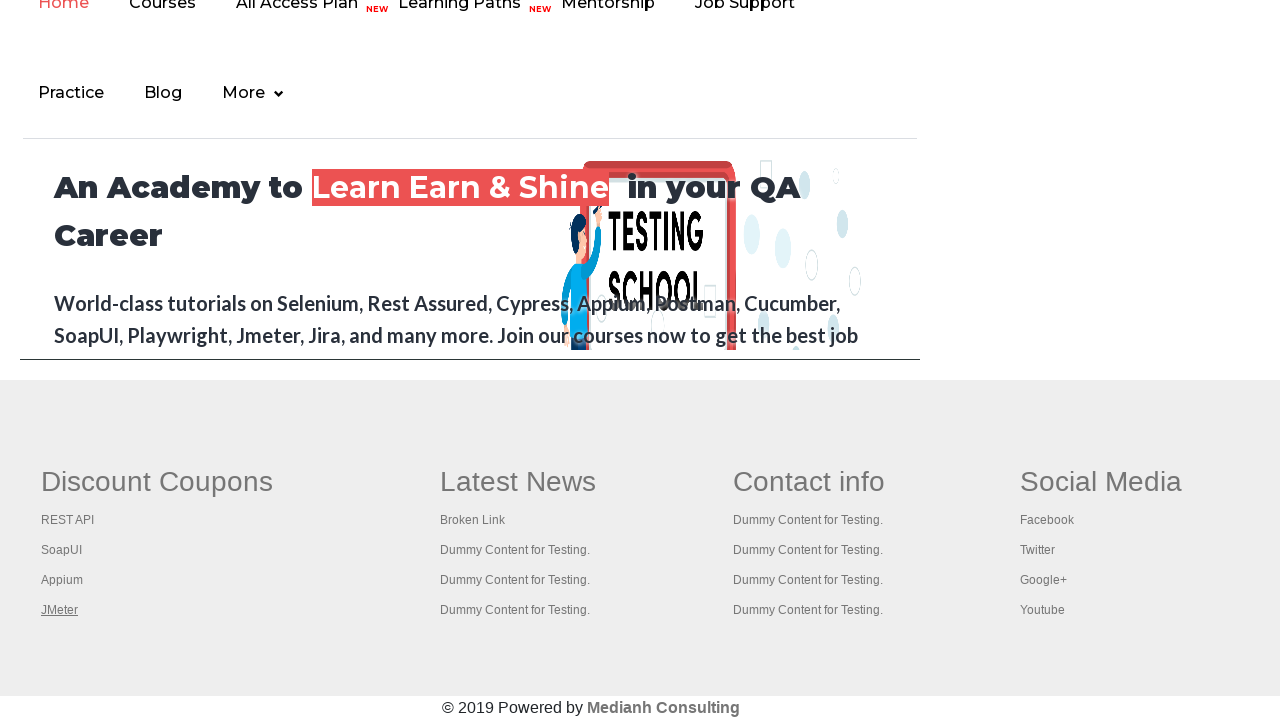

Brought page to front and verified it loaded successfully - Title: The World’s Most Popular API Testing Tool | SoapUI
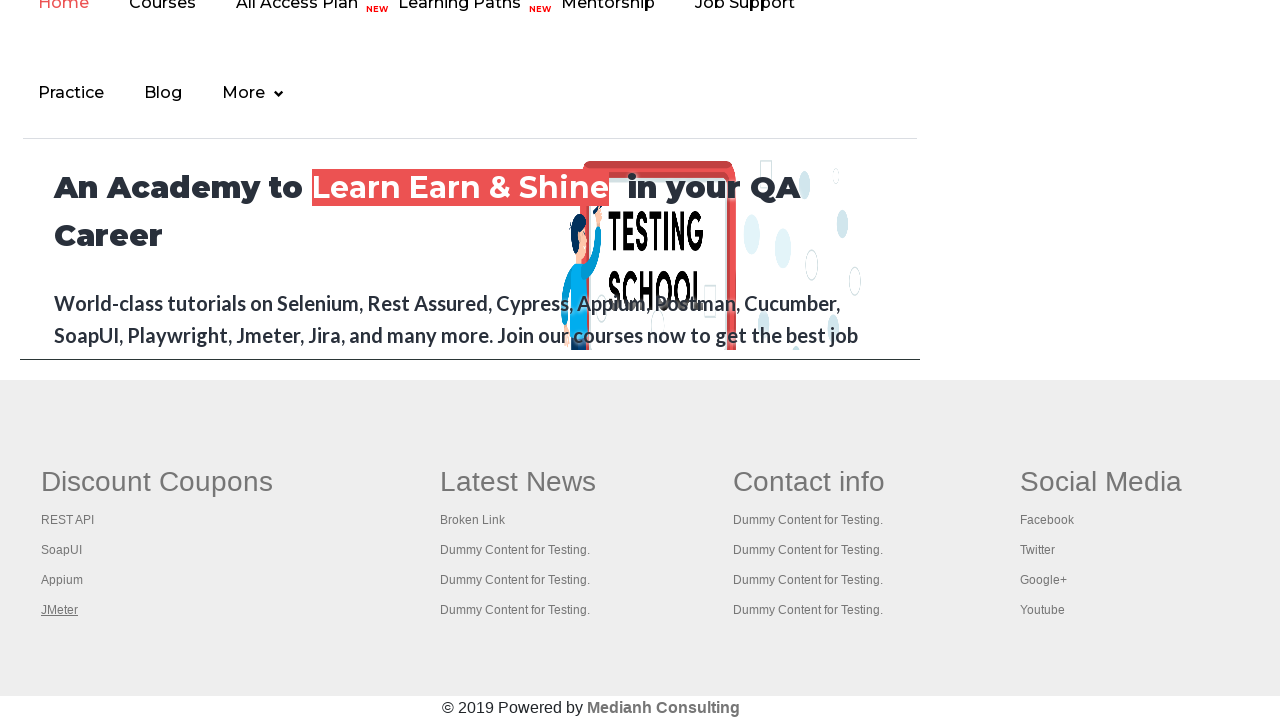

Brought page to front and verified it loaded successfully - Title: Appium tutorial for Mobile Apps testing | RahulShetty Academy | Rahul
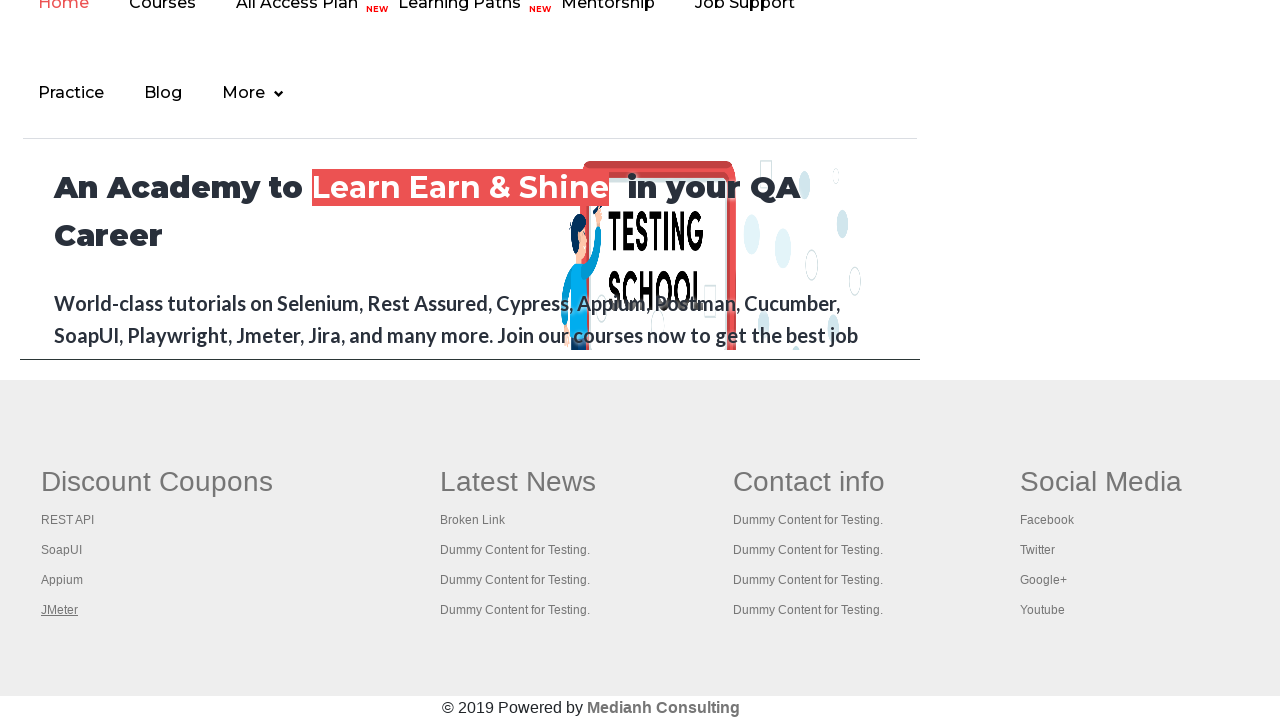

Brought page to front and verified it loaded successfully - Title: Apache JMeter - Apache JMeter™
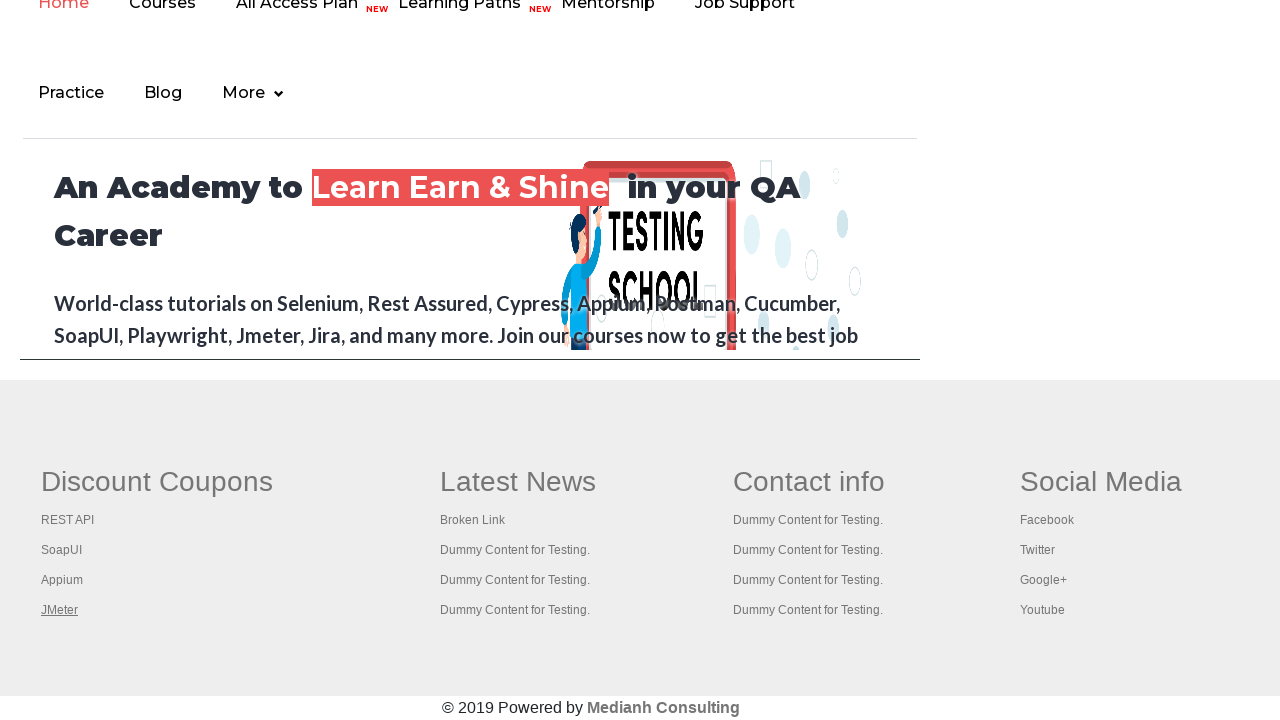

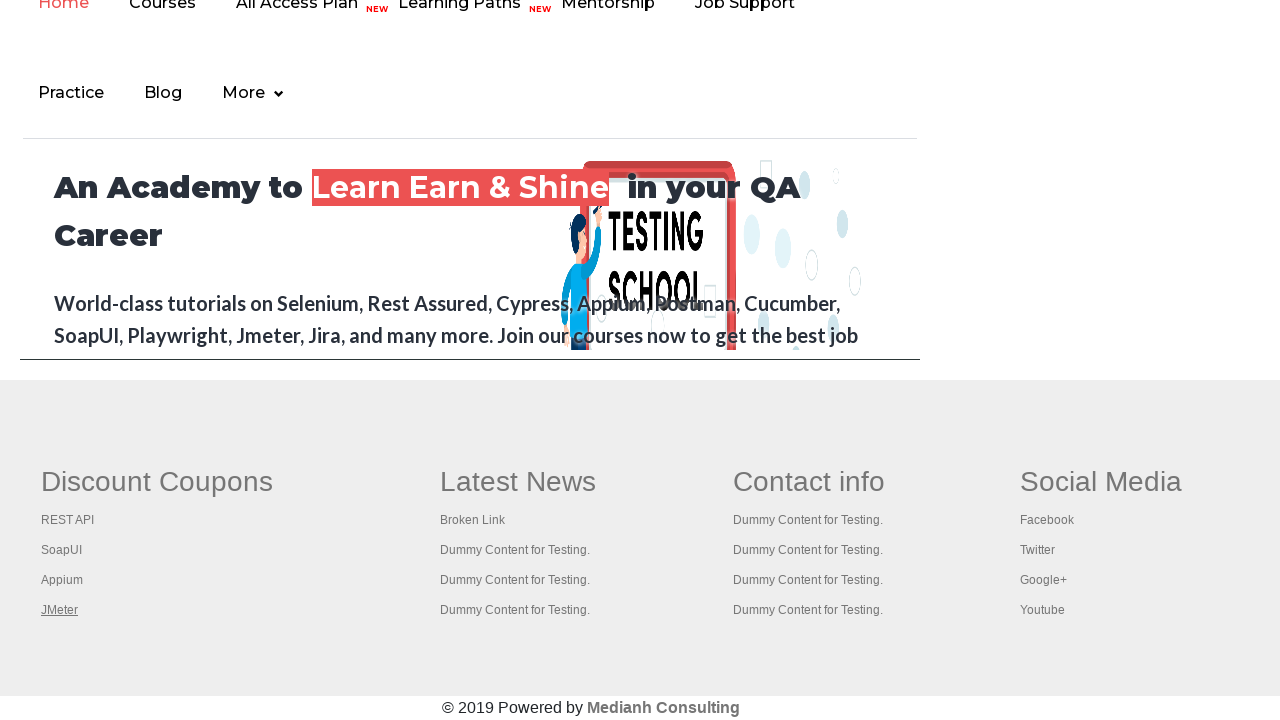